Tests adding a product to the shopping cart by clicking on a product image and then clicking the "Add to cart" button, then handling the alert confirmation.

Starting URL: https://www.demoblaze.com/index.html

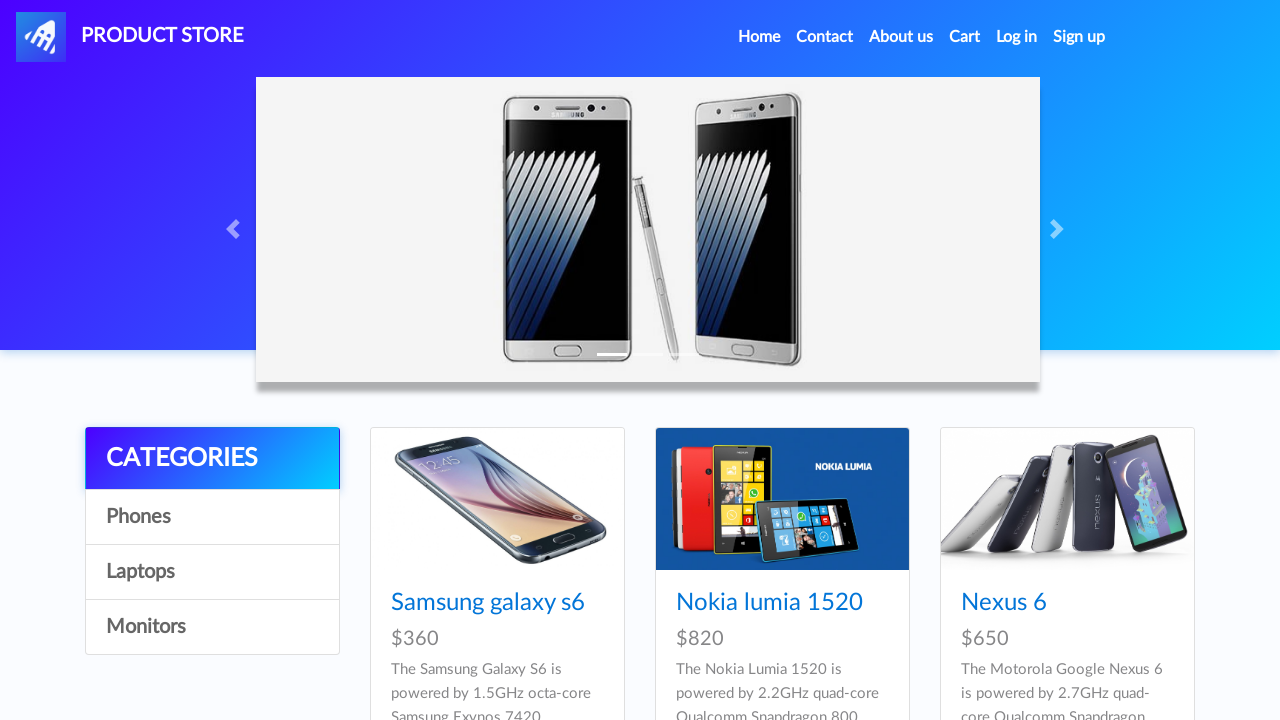

Clicked on the first product image at (497, 499) on .col-lg-4:nth-child(1) .card-img-top
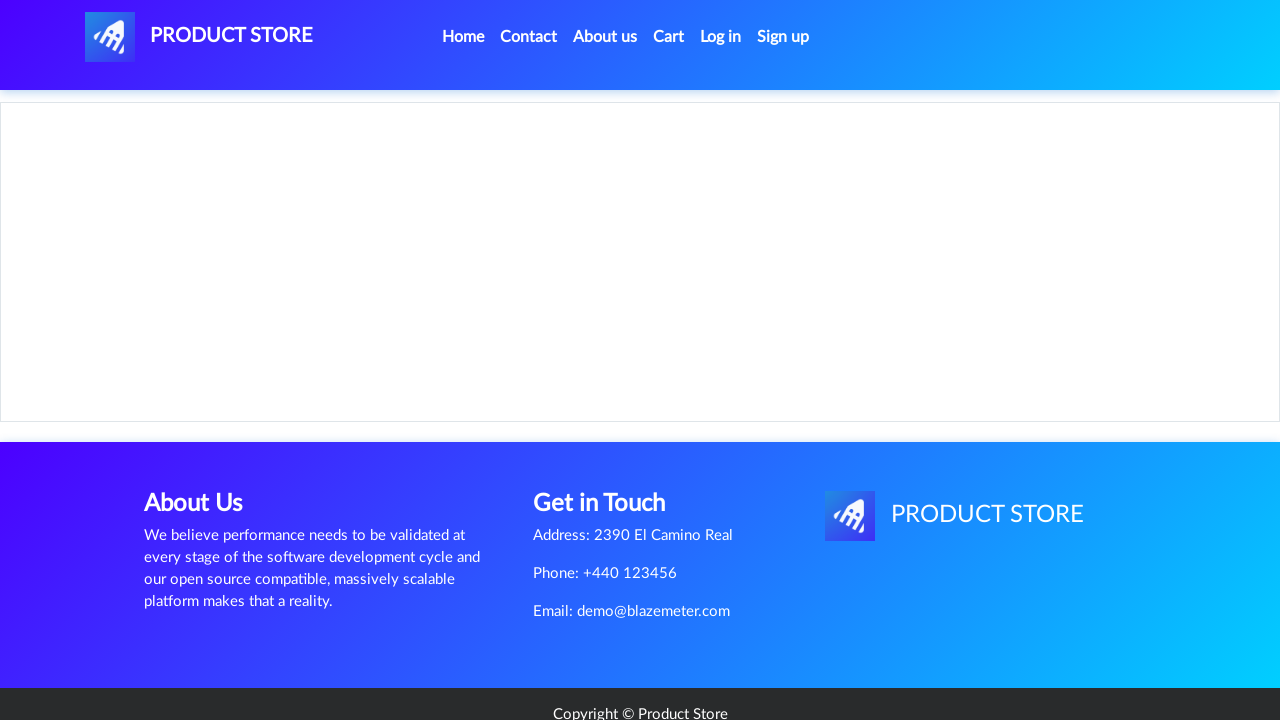

Clicked 'Add to cart' button at (610, 440) on a:has-text('Add to cart')
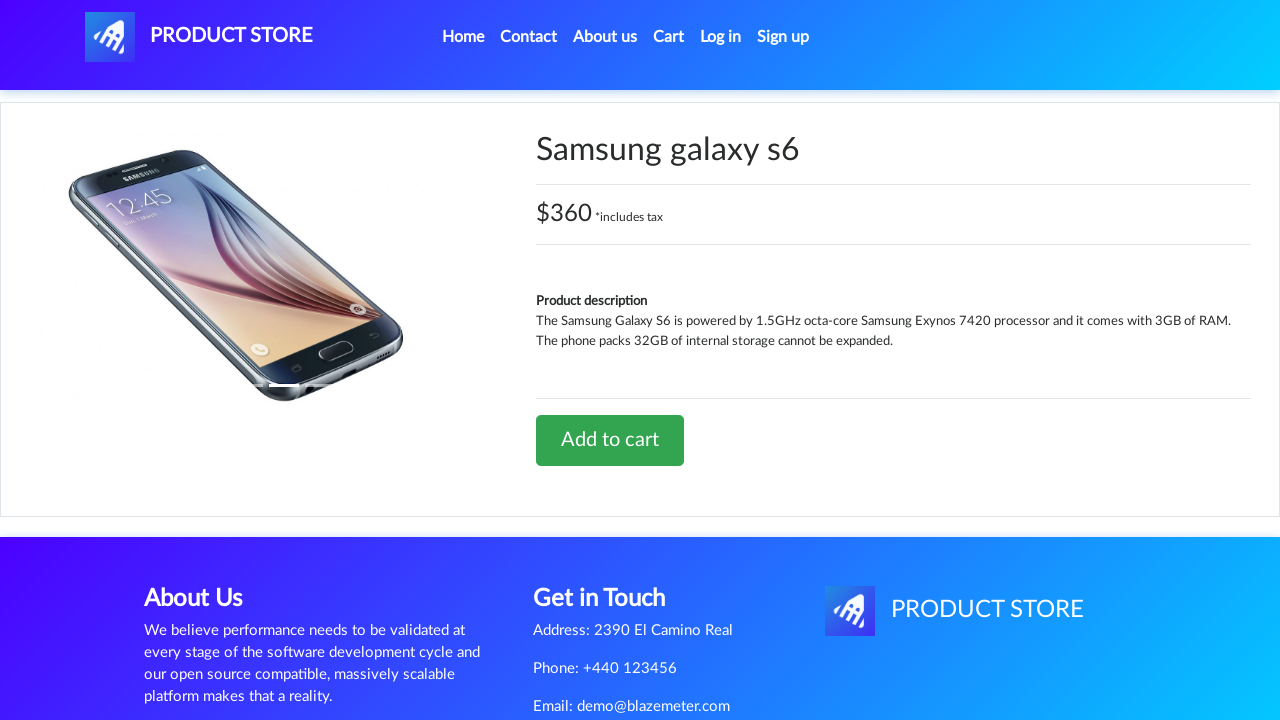

Set up dialog handler to accept alerts
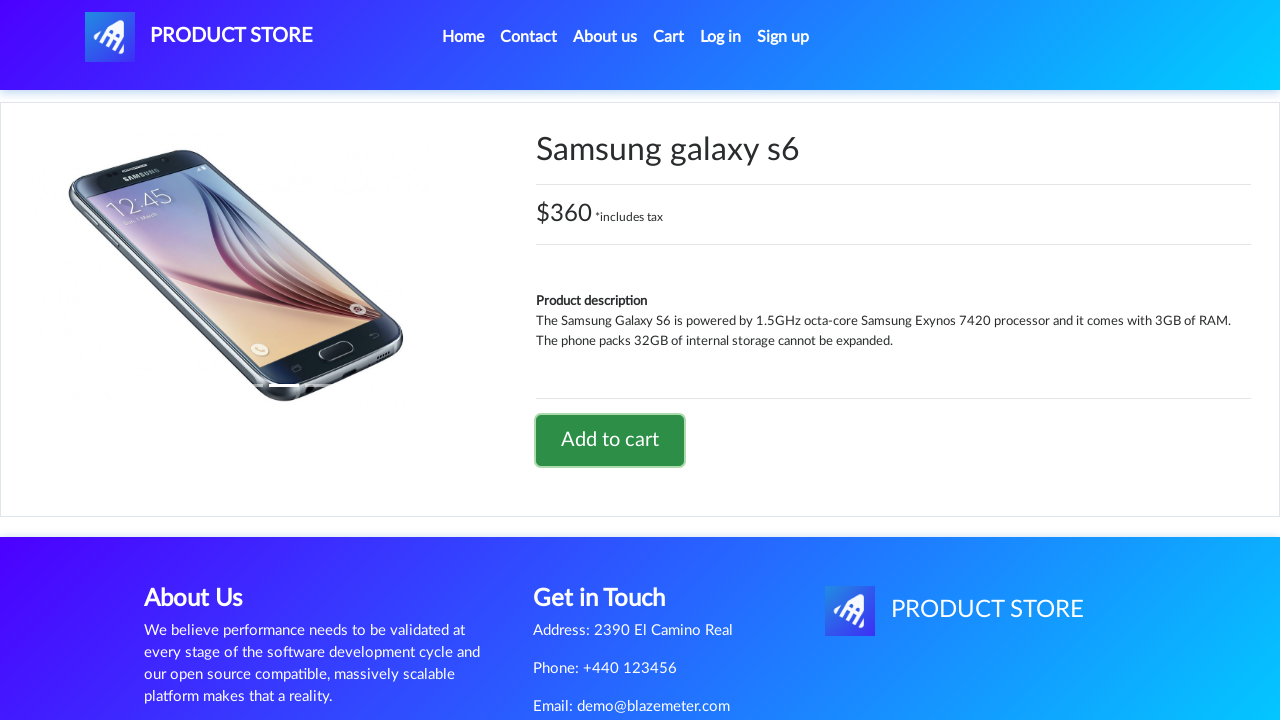

Waited 1000ms for alert confirmation
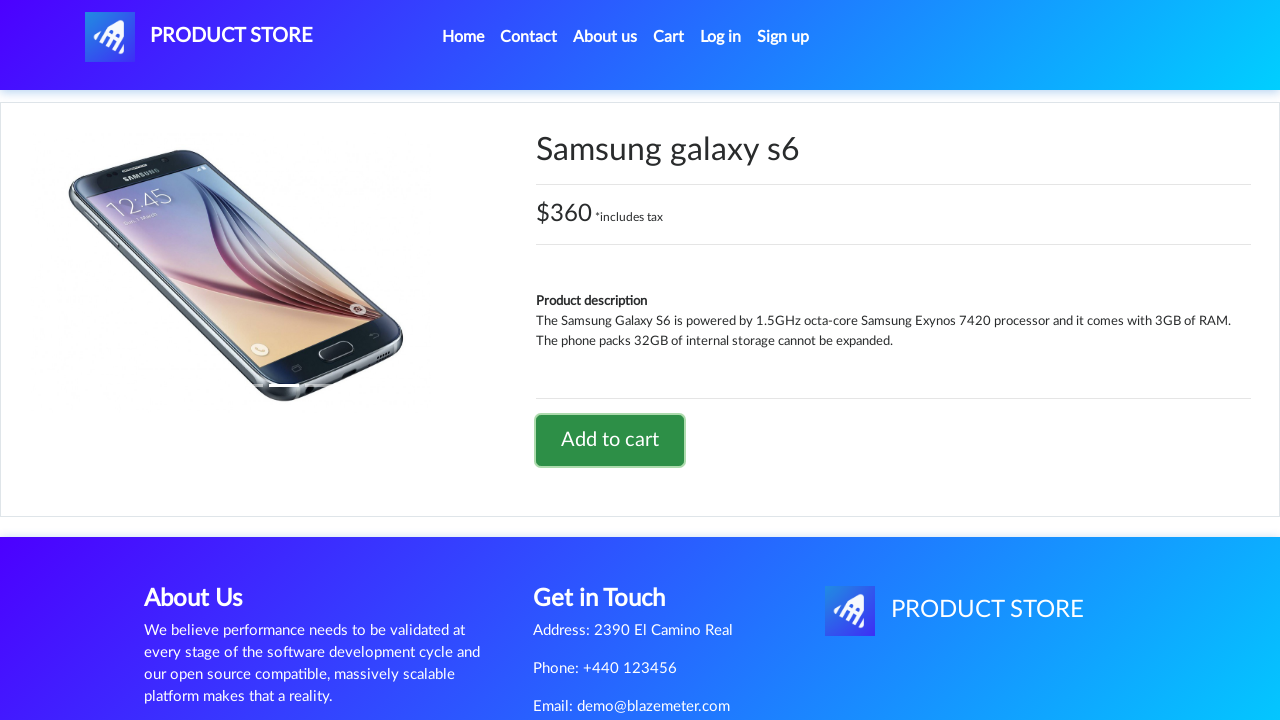

Verified product content area loaded
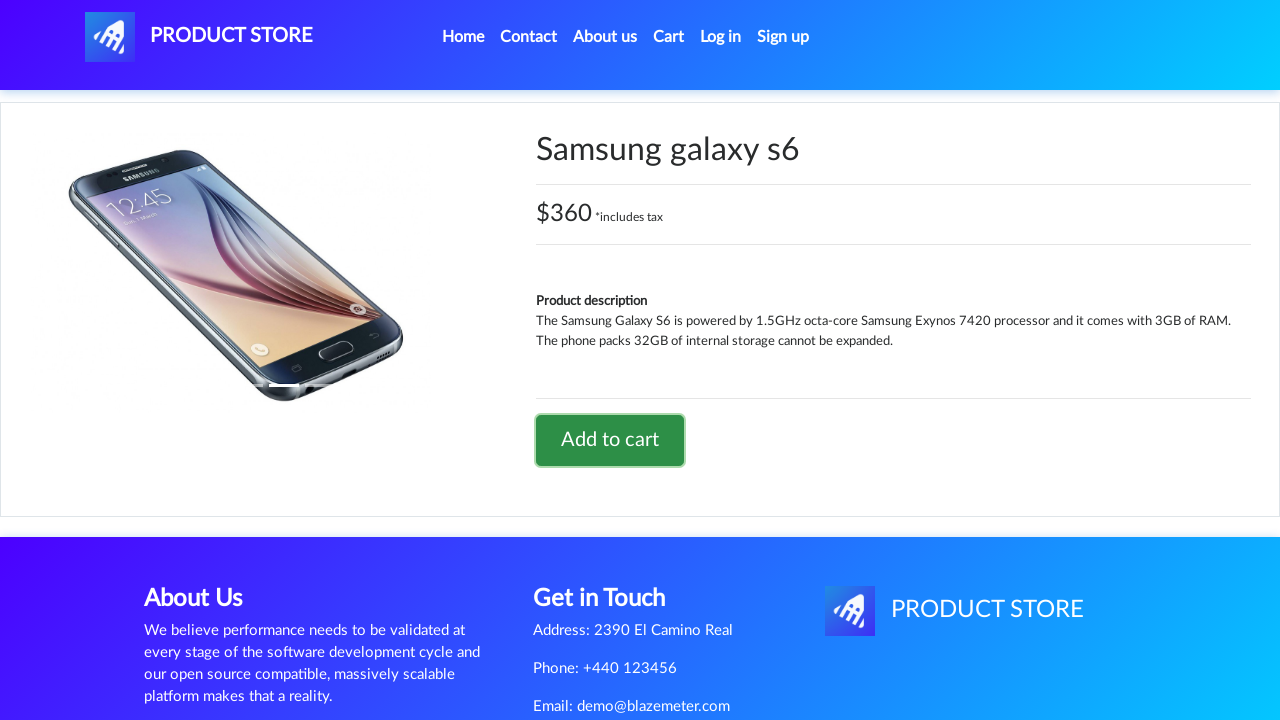

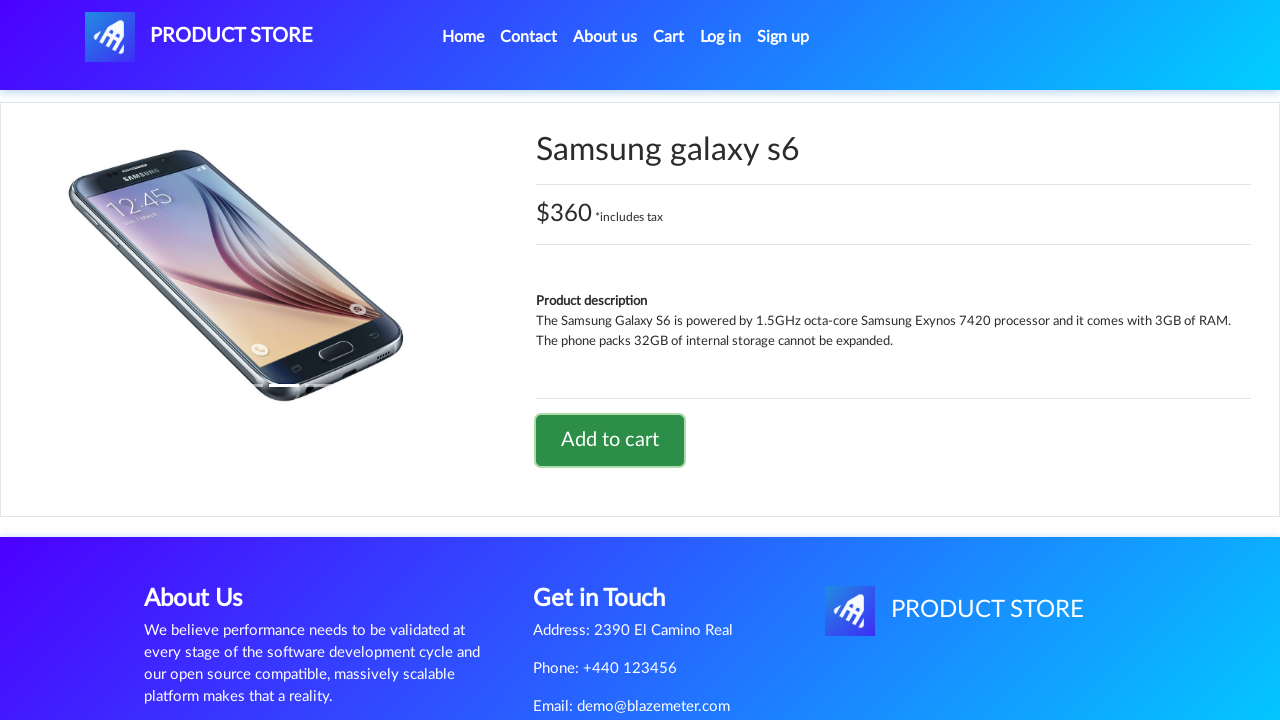